Tests JavaScript alert handling on the-internet.herokuapp.com by interacting with JS Alert, JS Confirm (accept and dismiss), and JS Prompt (with text input, accept and dismiss) dialogs.

Starting URL: https://the-internet.herokuapp.com/

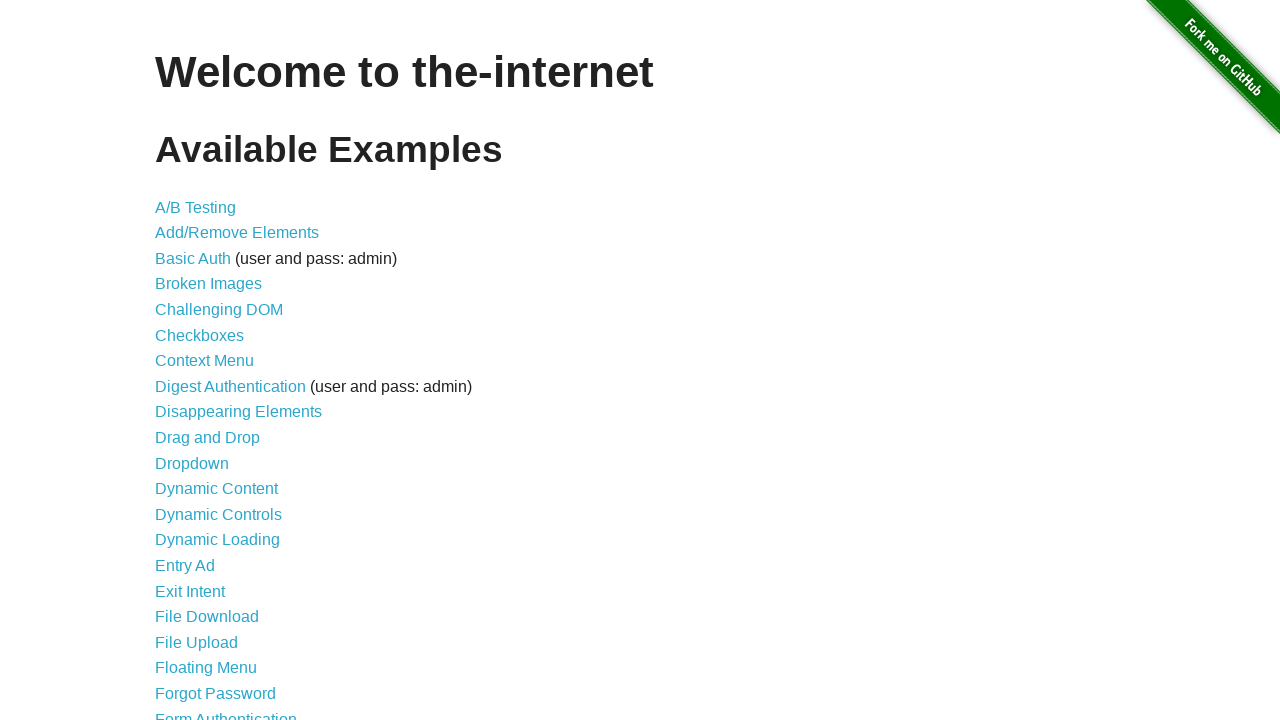

Clicked on JavaScript Alerts link at (214, 361) on xpath=//a[text()='JavaScript Alerts']
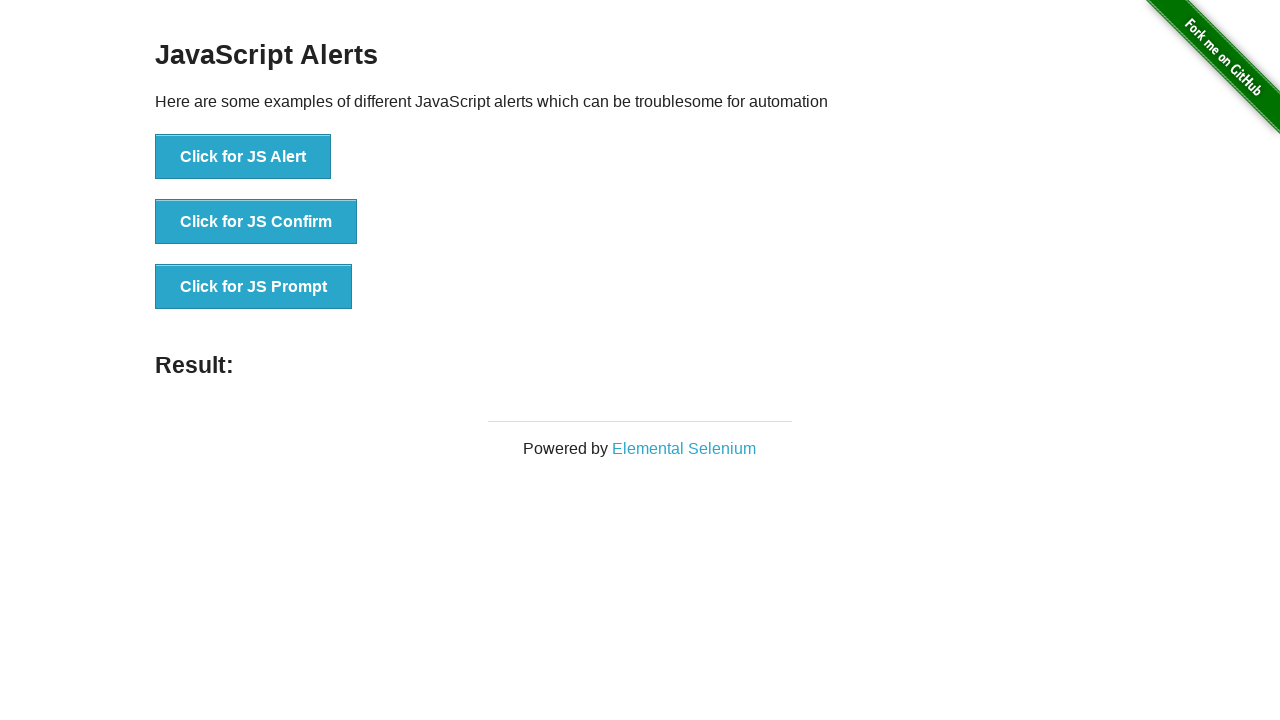

Clicked button to trigger JS Alert dialog at (243, 157) on xpath=//button[text()='Click for JS Alert']
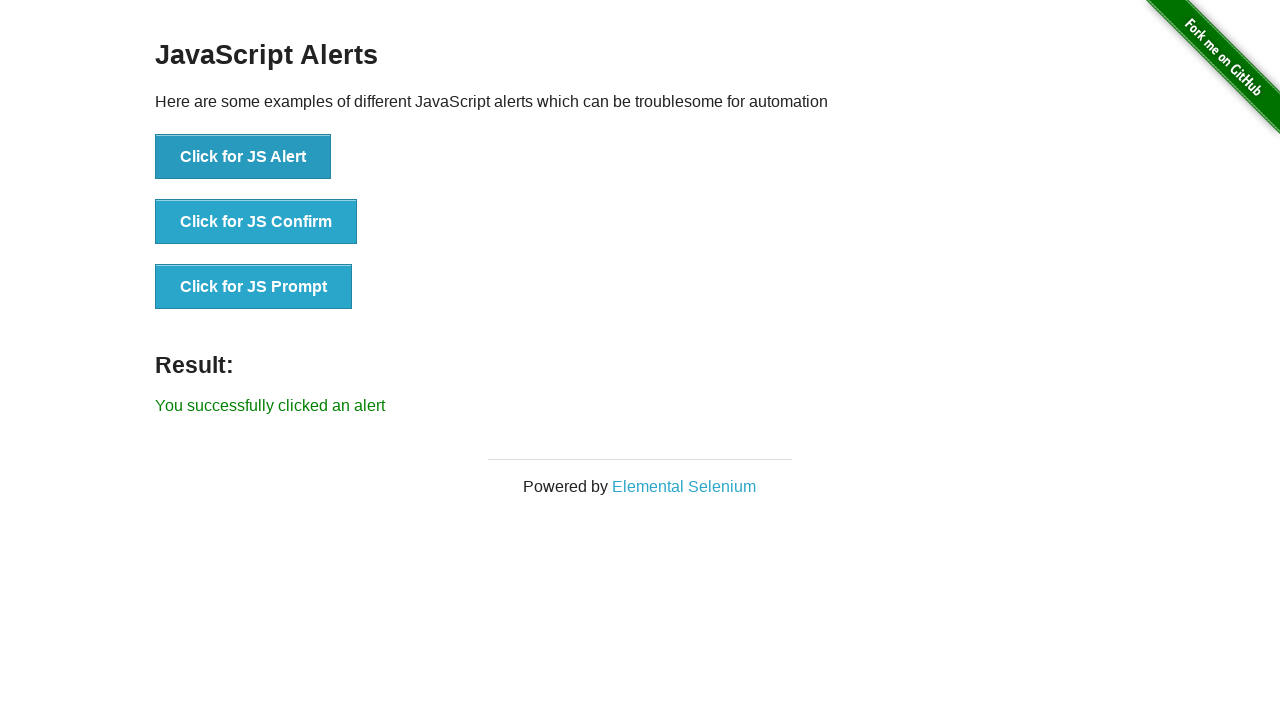

Registered dialog handler and accepted JS Alert
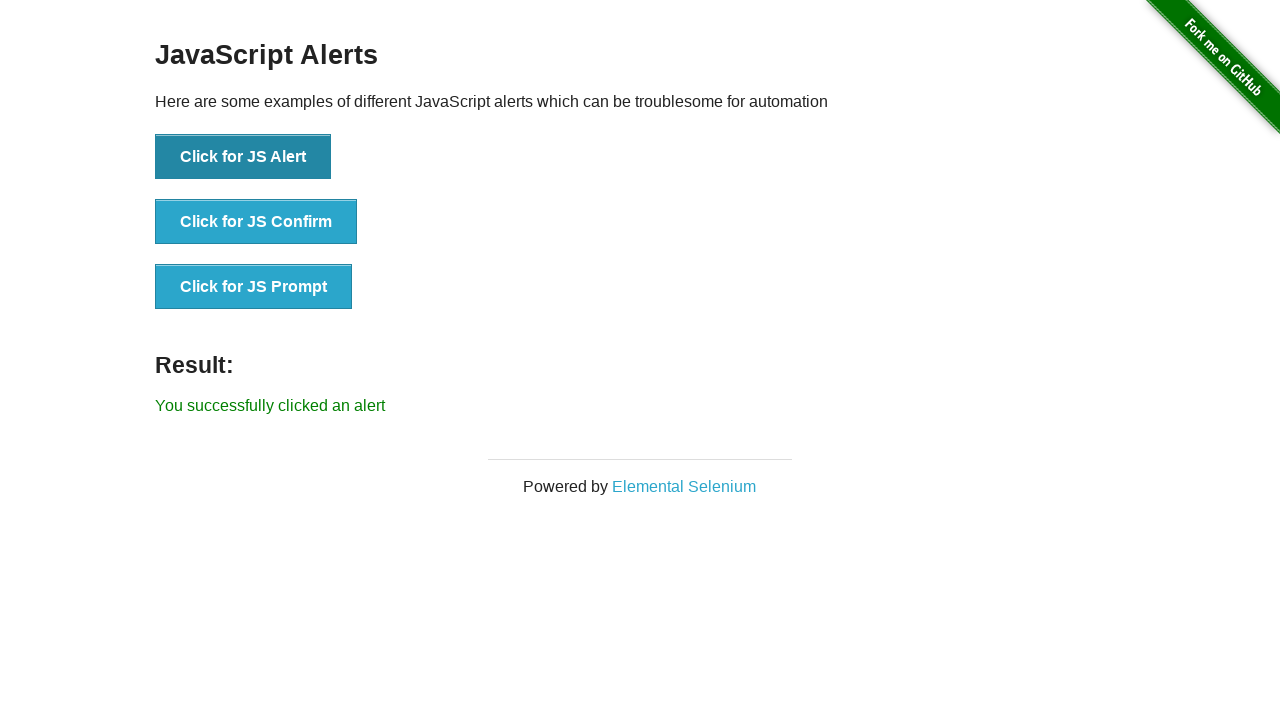

Alert result message displayed
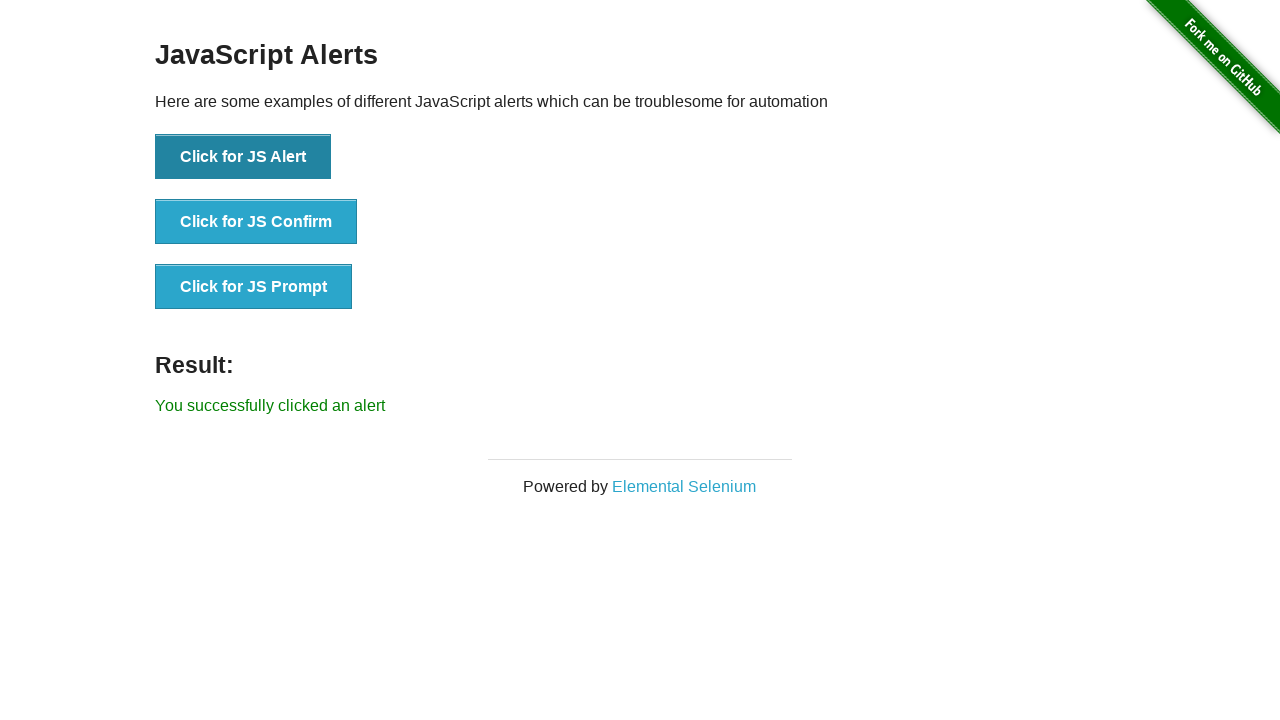

Registered handler for JS Confirm dialog (accept)
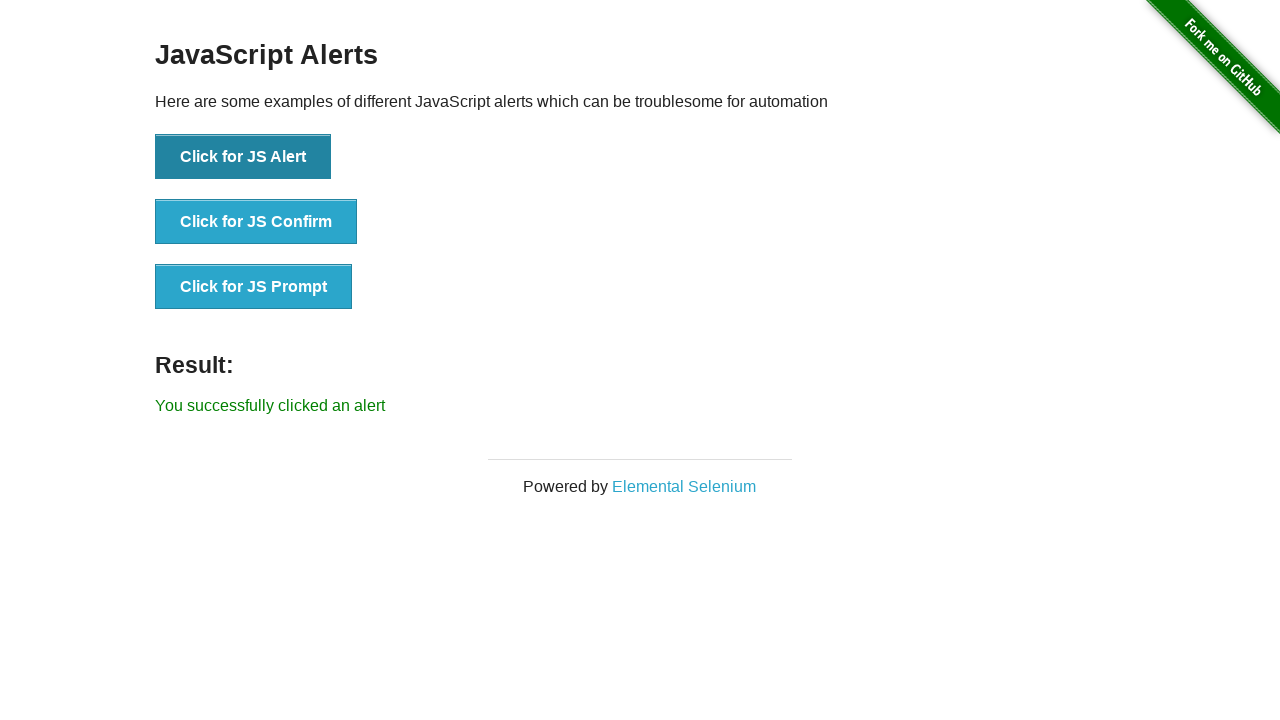

Clicked button to trigger JS Confirm dialog at (256, 222) on xpath=//button[normalize-space()='Click for JS Confirm']
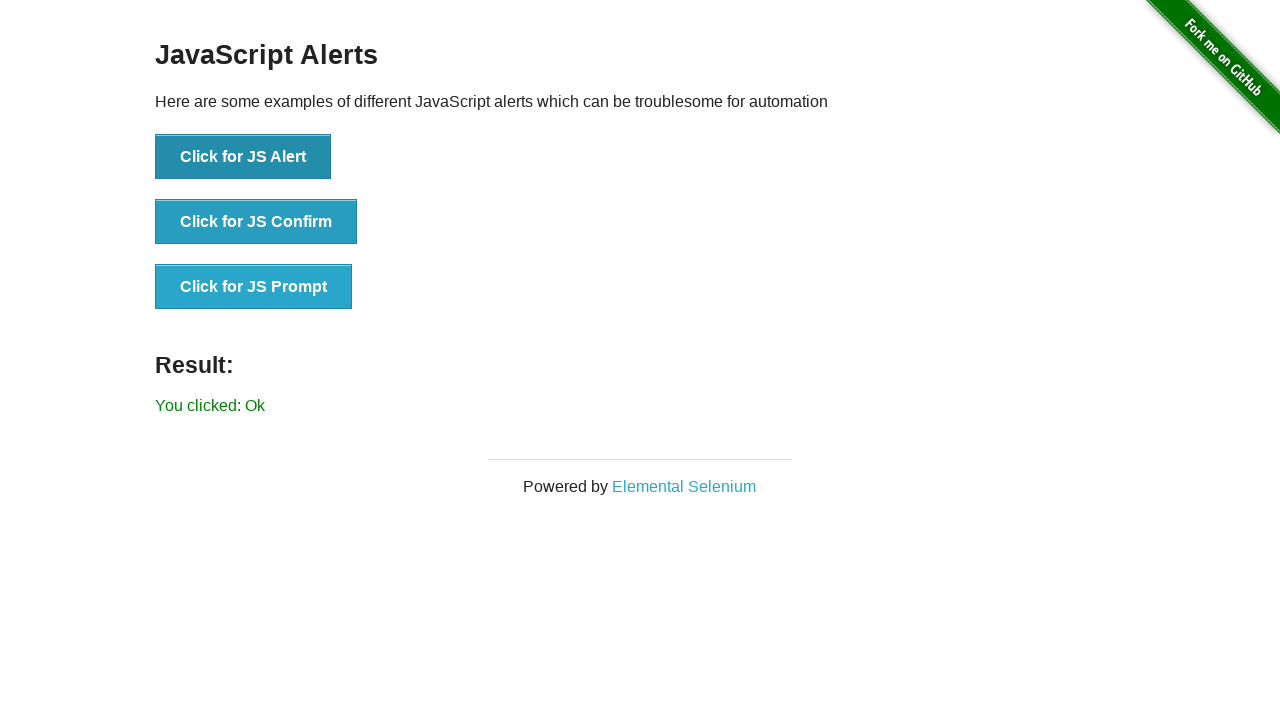

Confirm result message displayed (OK accepted)
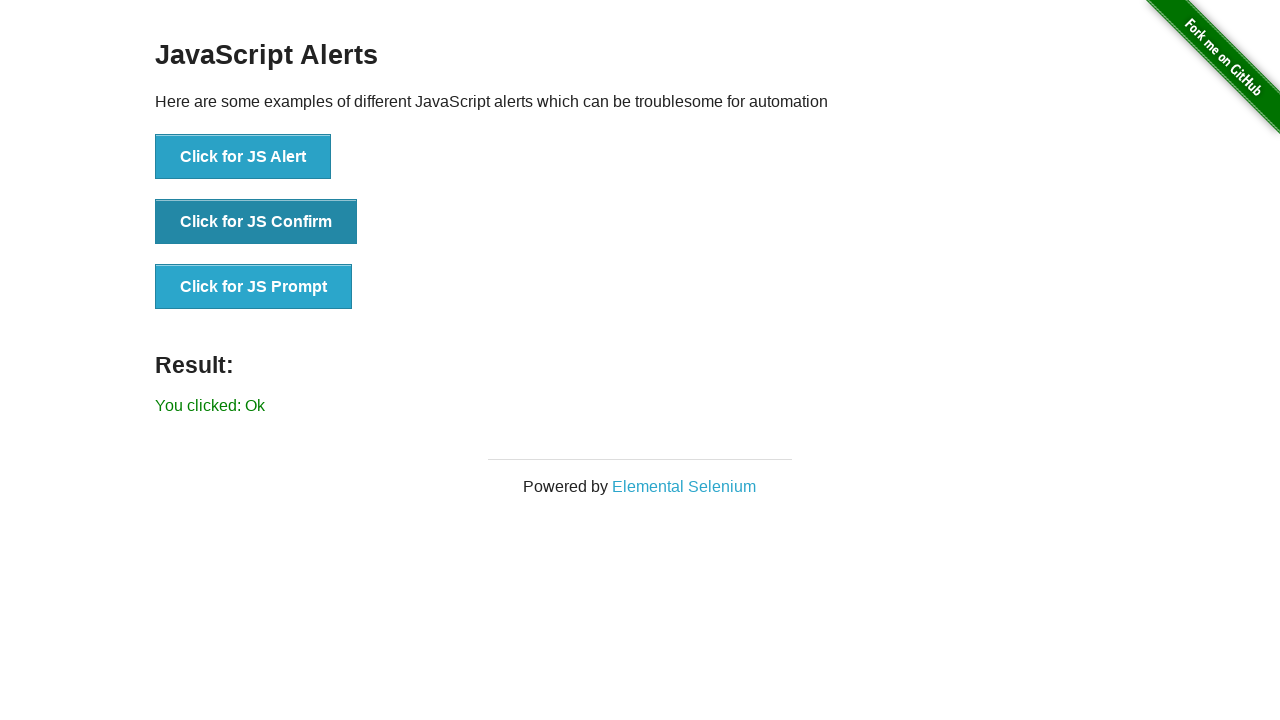

Registered handler for JS Confirm dialog (dismiss)
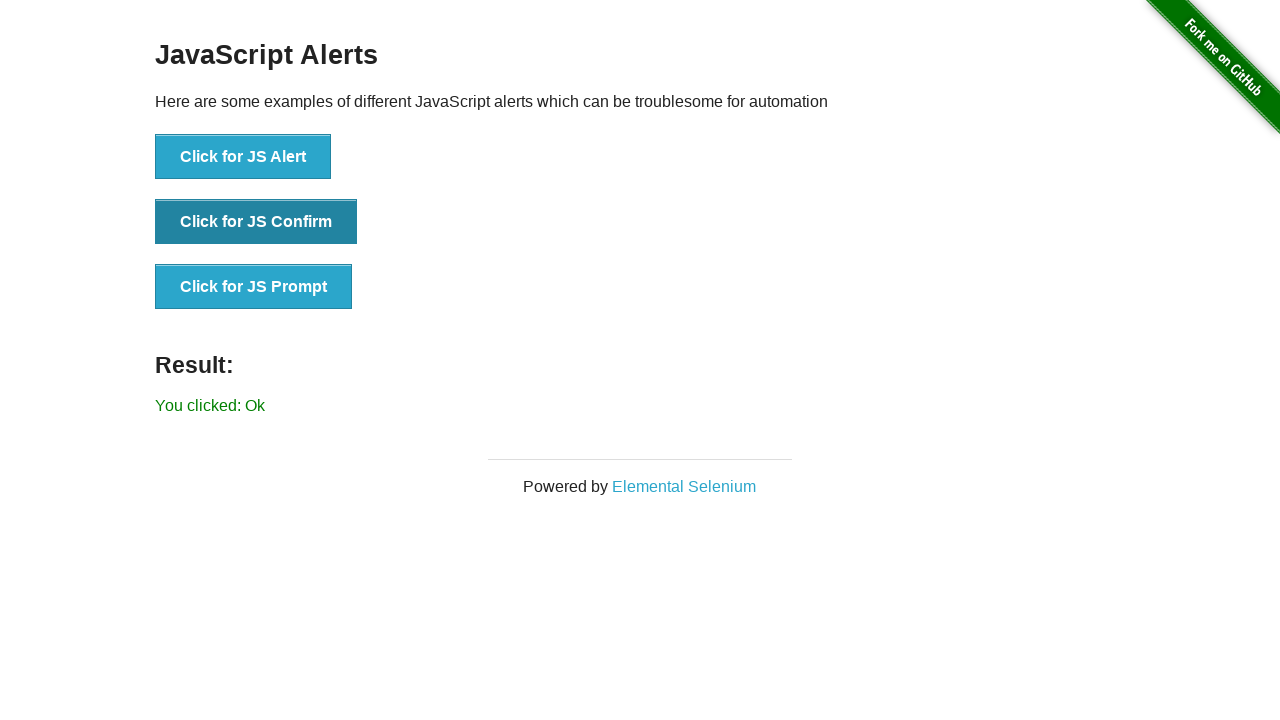

Clicked button to trigger JS Confirm dialog at (256, 222) on xpath=//button[normalize-space()='Click for JS Confirm']
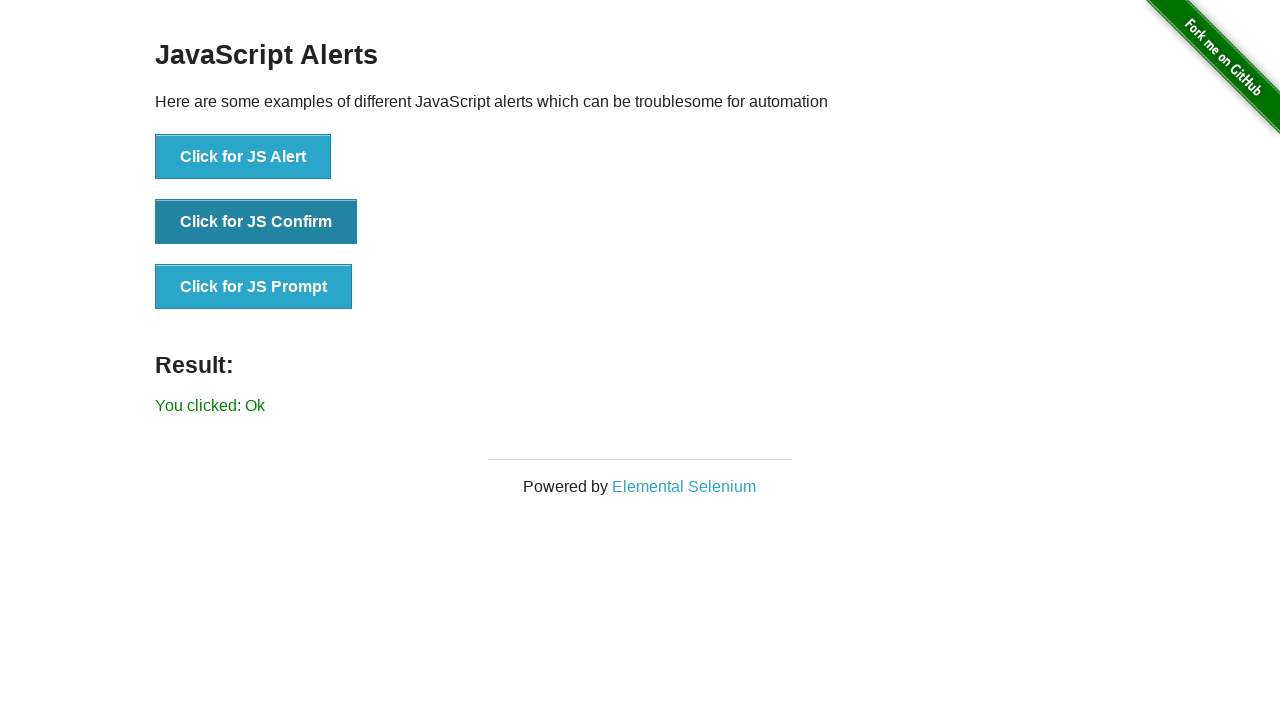

Confirm result message displayed (Cancel dismissed)
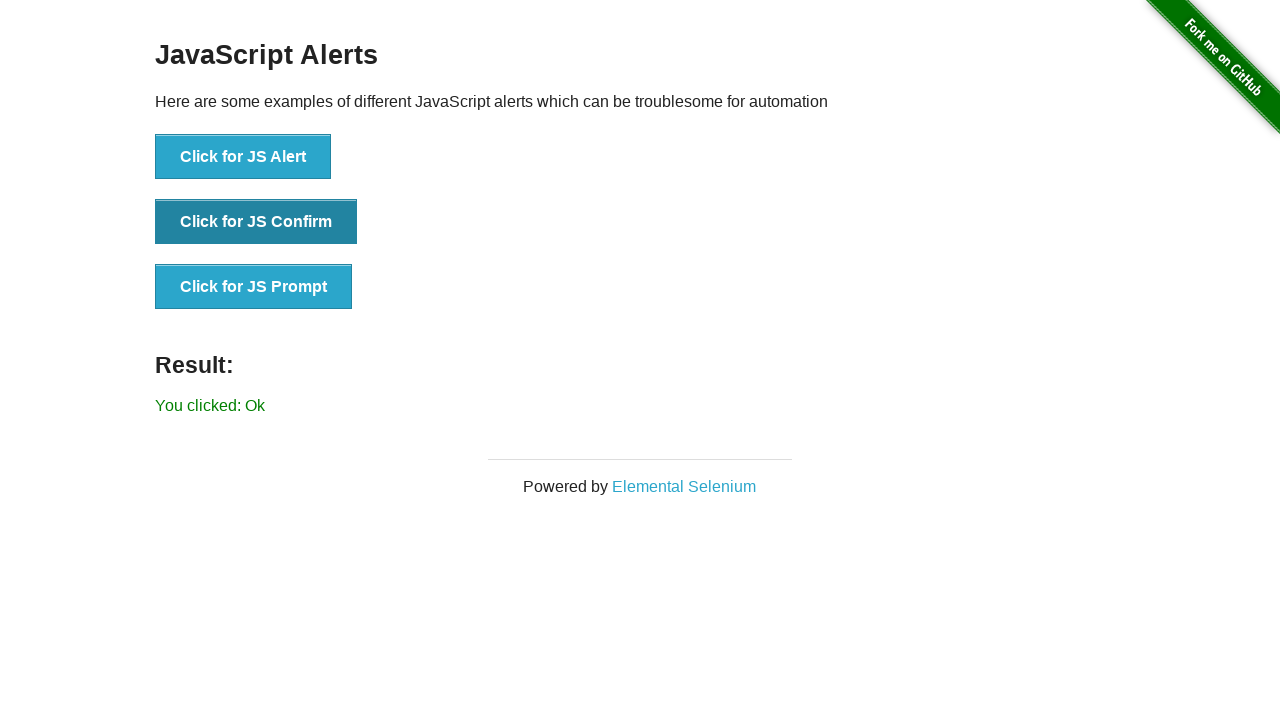

Registered handler for JS Prompt dialog (accept with text)
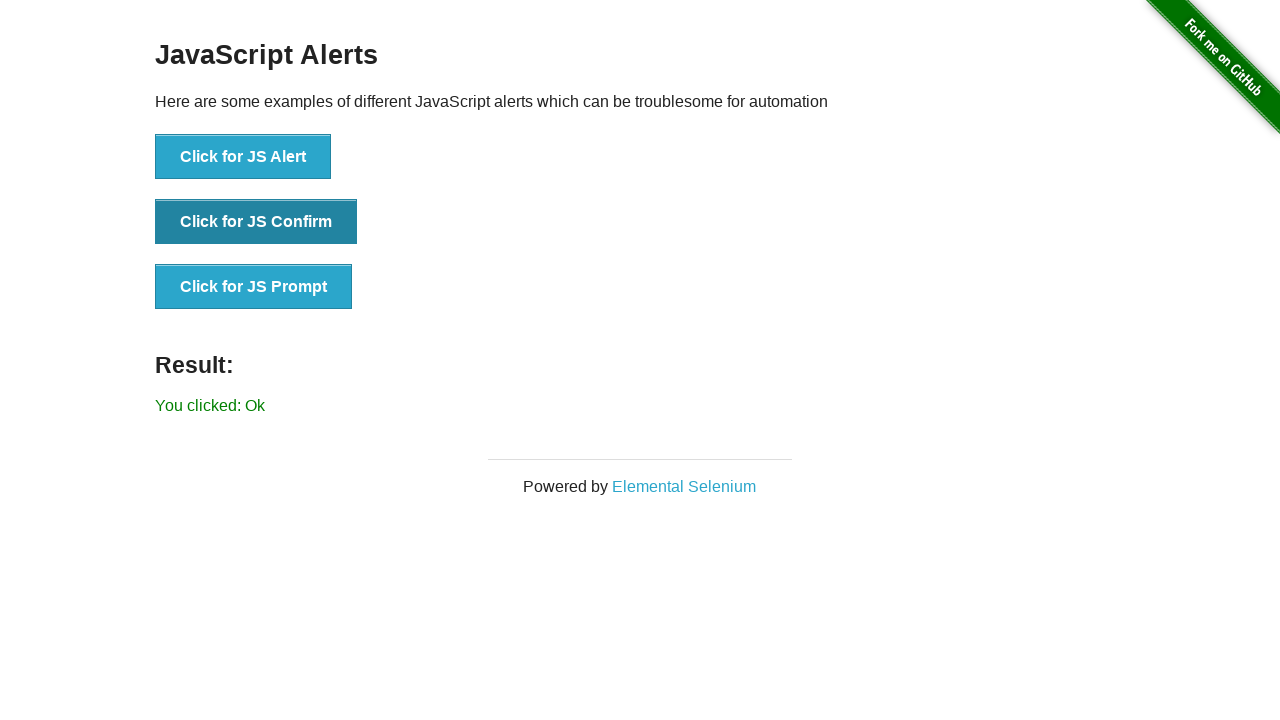

Clicked button to trigger JS Prompt dialog at (254, 287) on xpath=//button[normalize-space()='Click for JS Prompt']
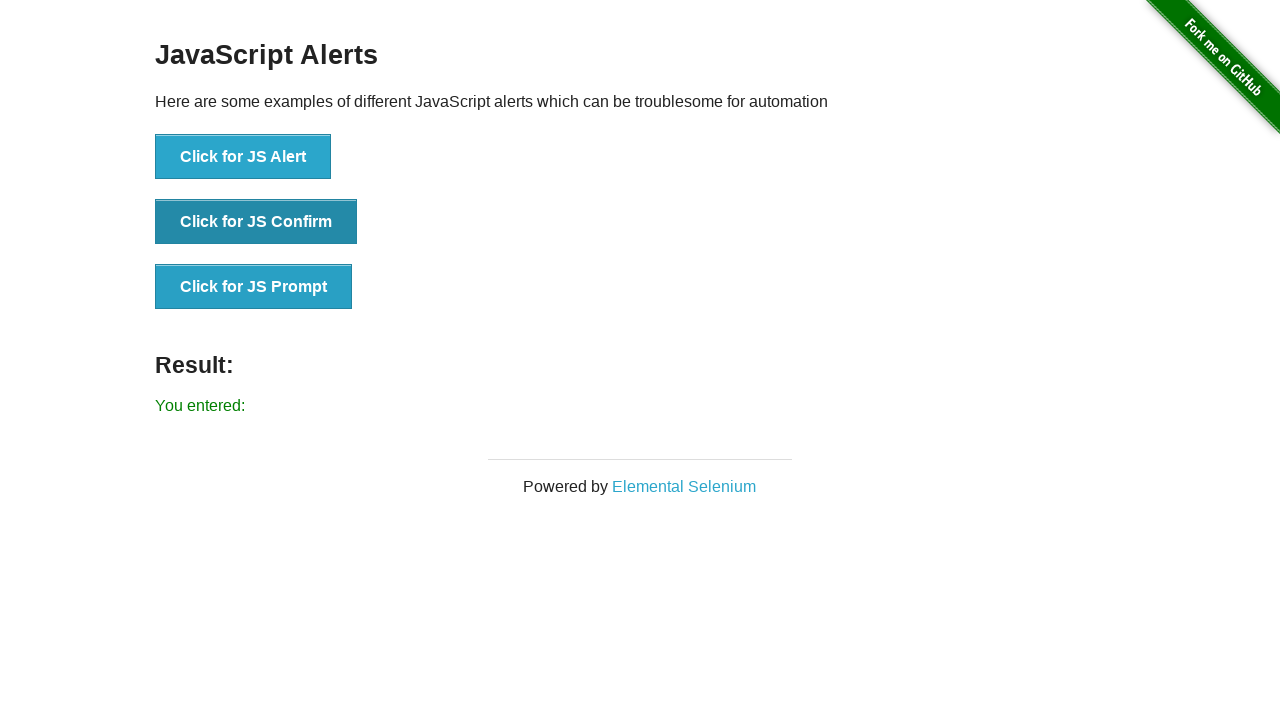

Prompt result message displayed (text 'Hello World' accepted)
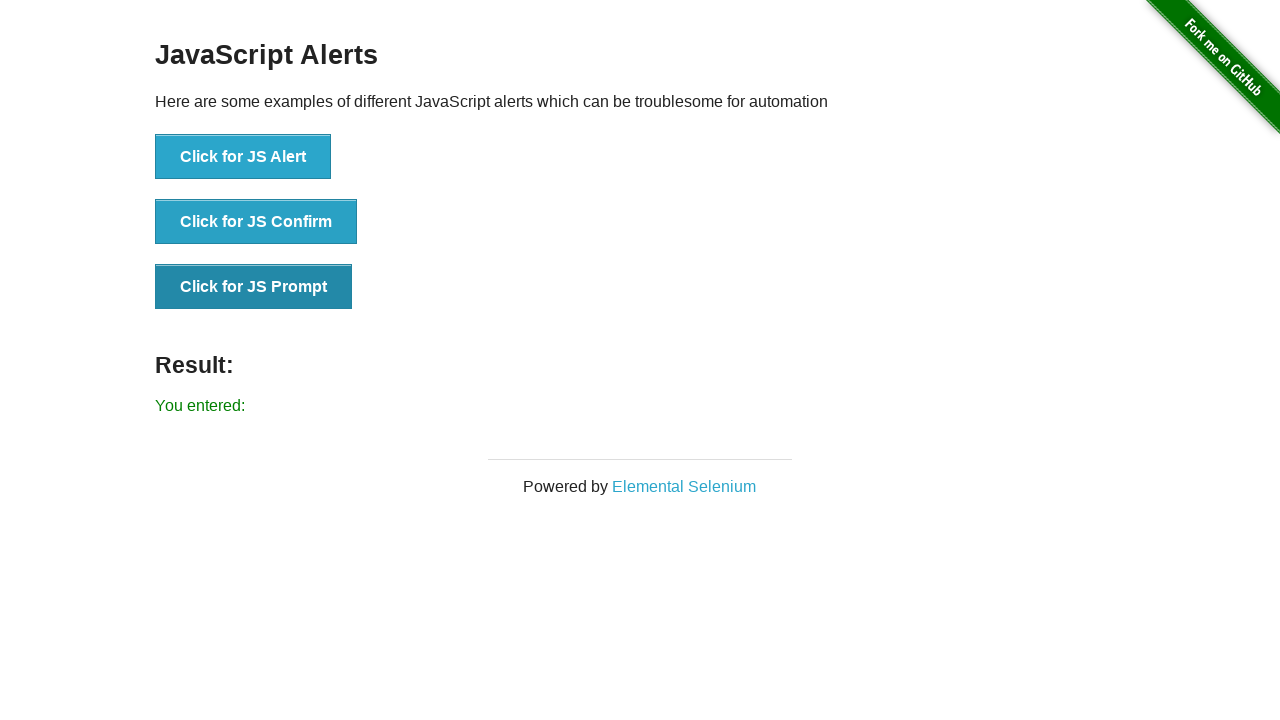

Registered handler for JS Prompt dialog (dismiss)
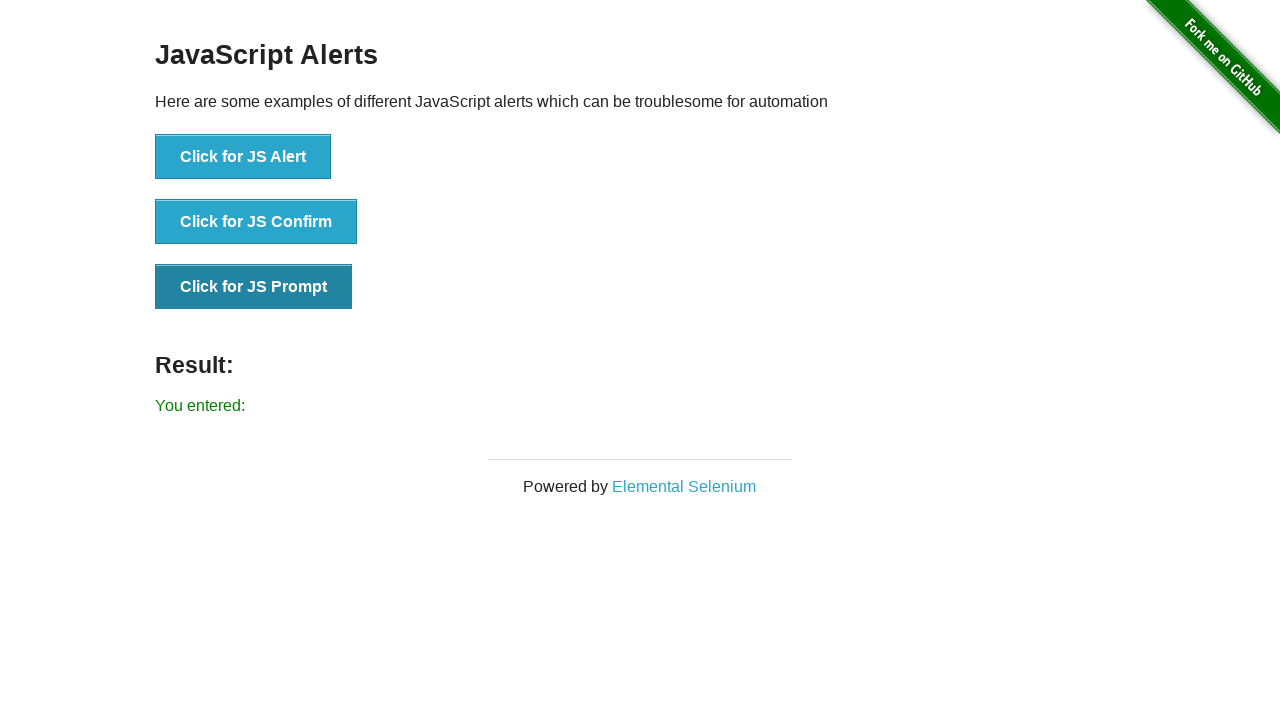

Clicked button to trigger JS Prompt dialog at (254, 287) on xpath=//button[normalize-space()='Click for JS Prompt']
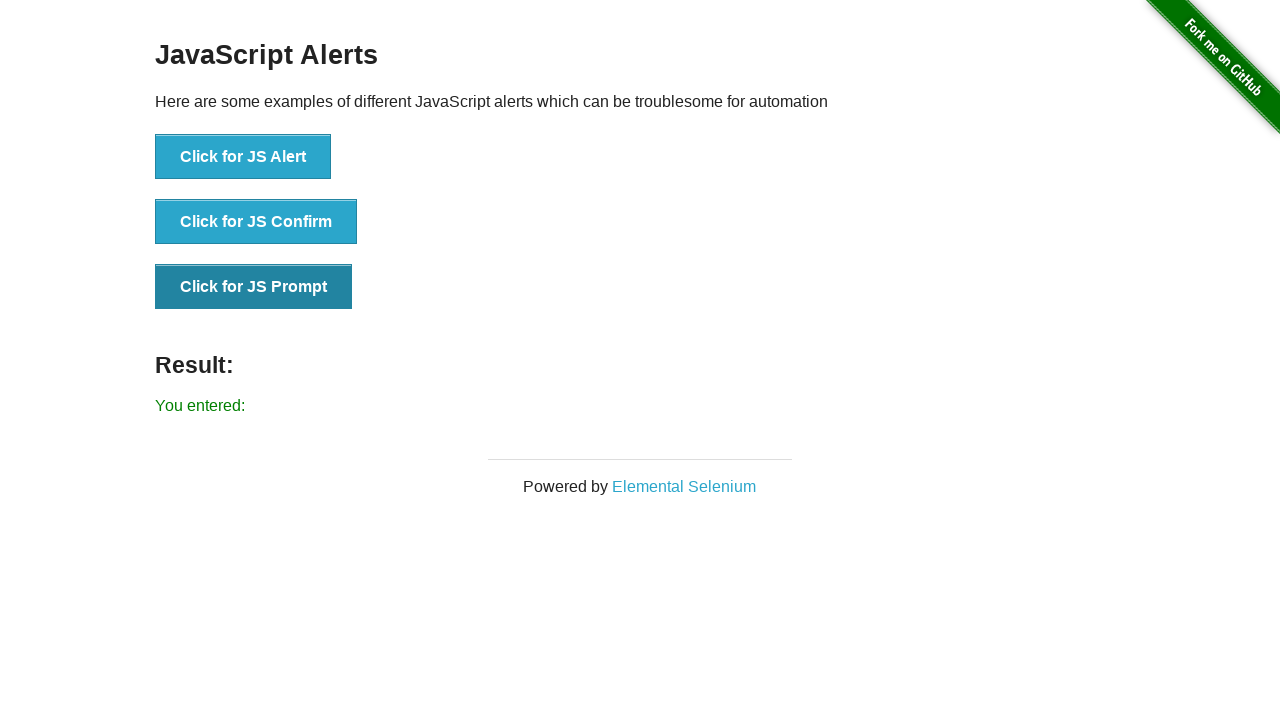

Prompt result message displayed (prompt dismissed)
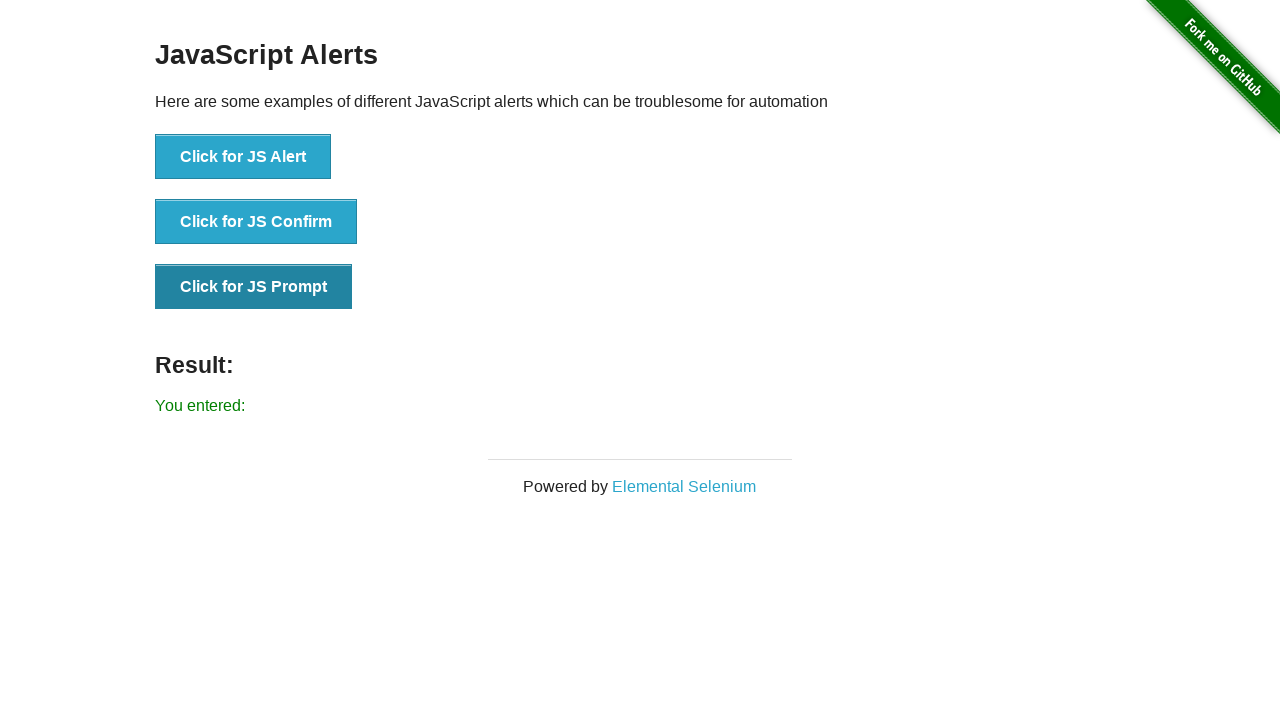

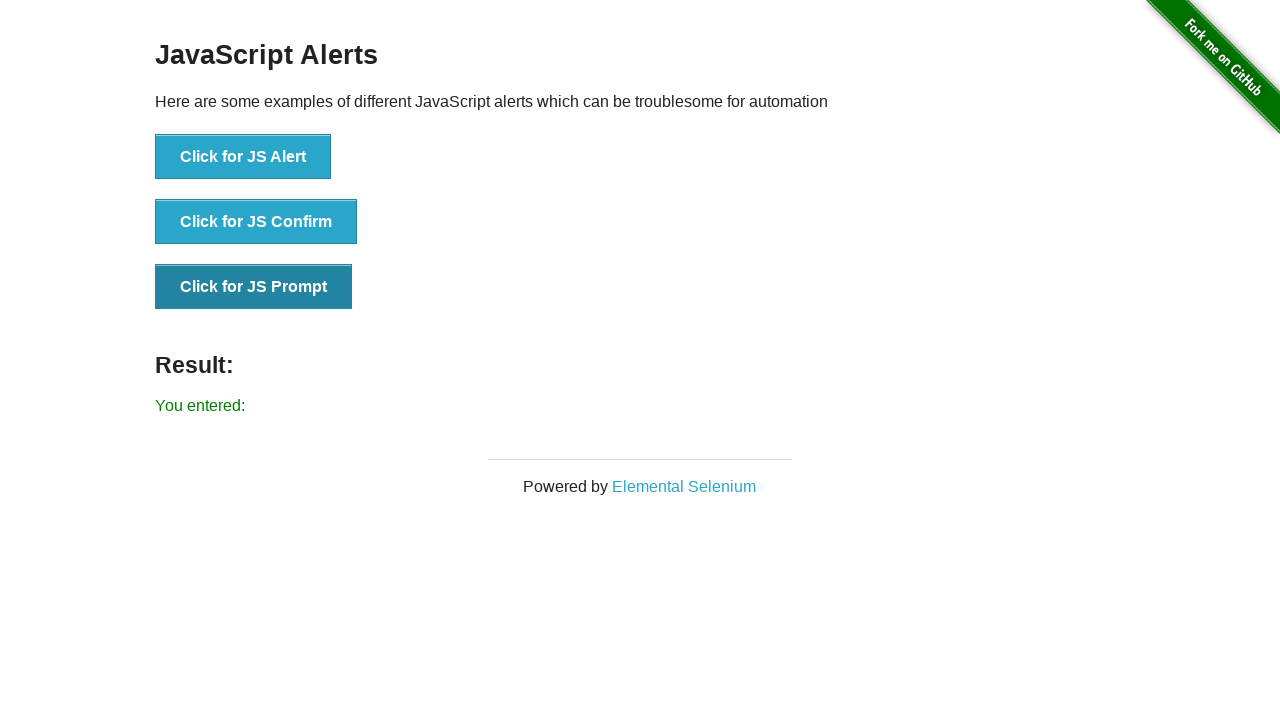